Tests autocomplete functionality by typing partial text and selecting a matching option from the dropdown suggestions

Starting URL: http://demo.automationtesting.in/AutoComplete.html

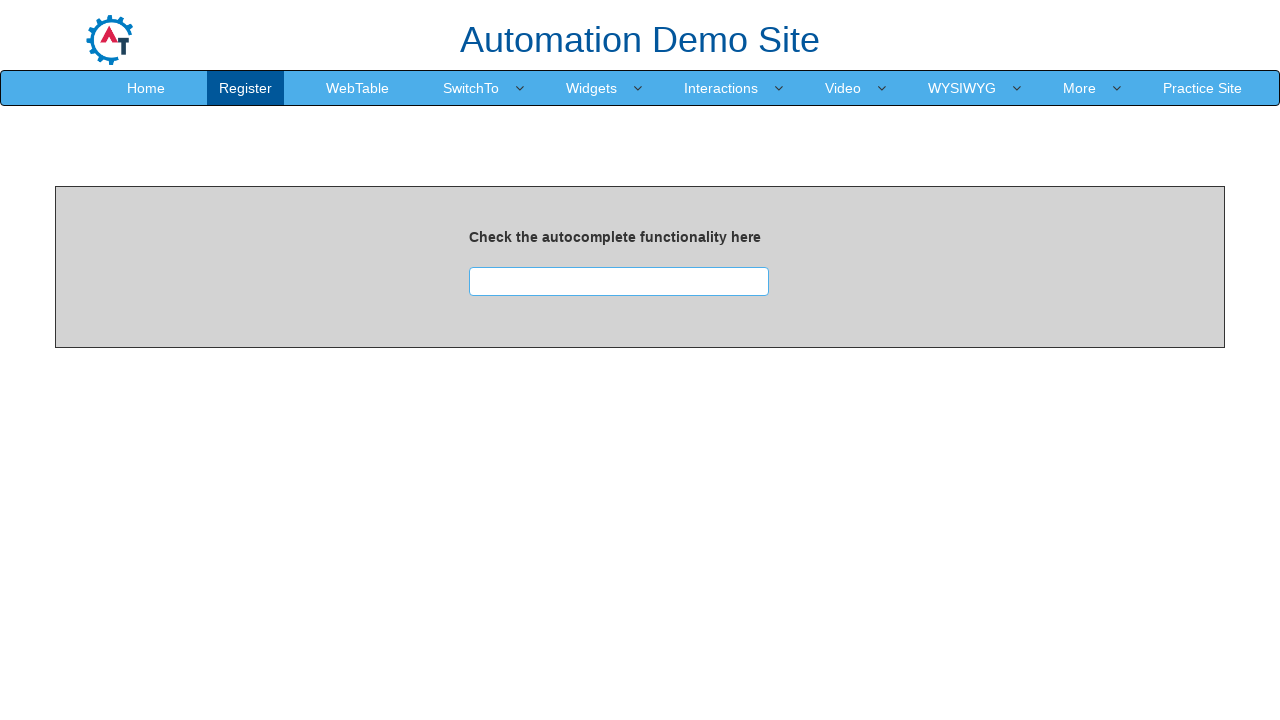

Navigated to AutoComplete test page
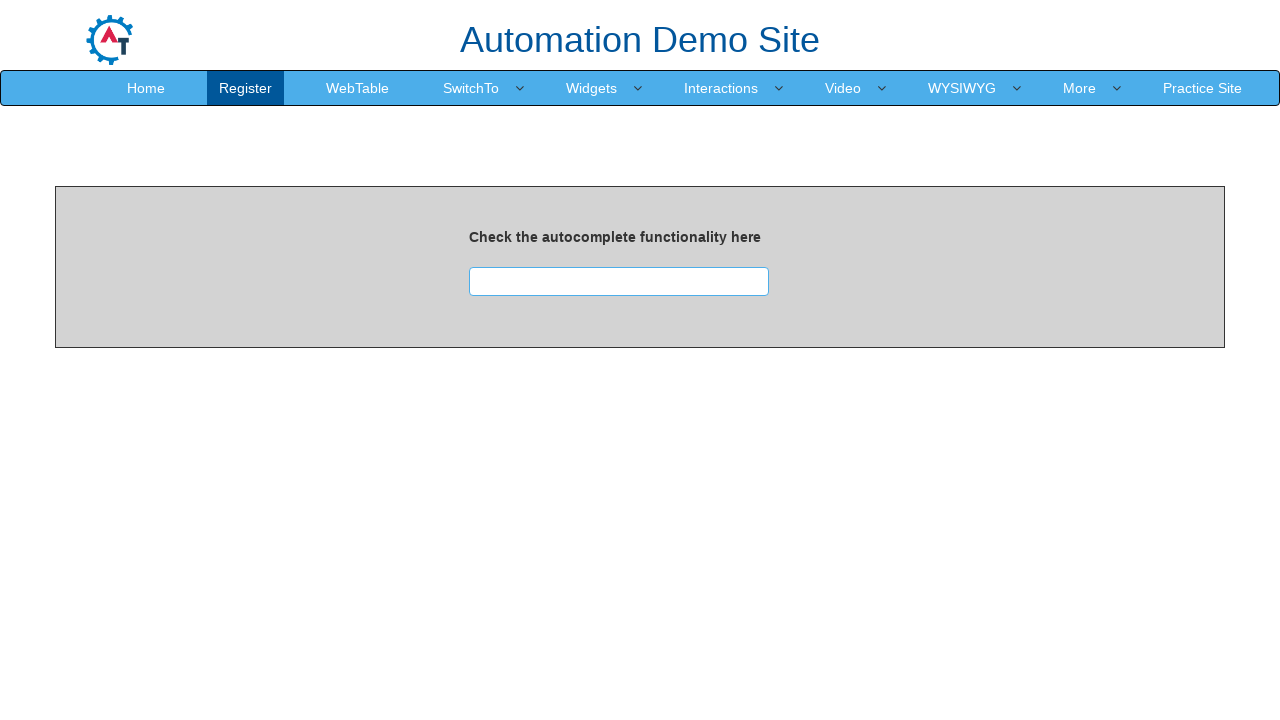

Typed 'Ind' in the autocomplete search box on input#searchbox
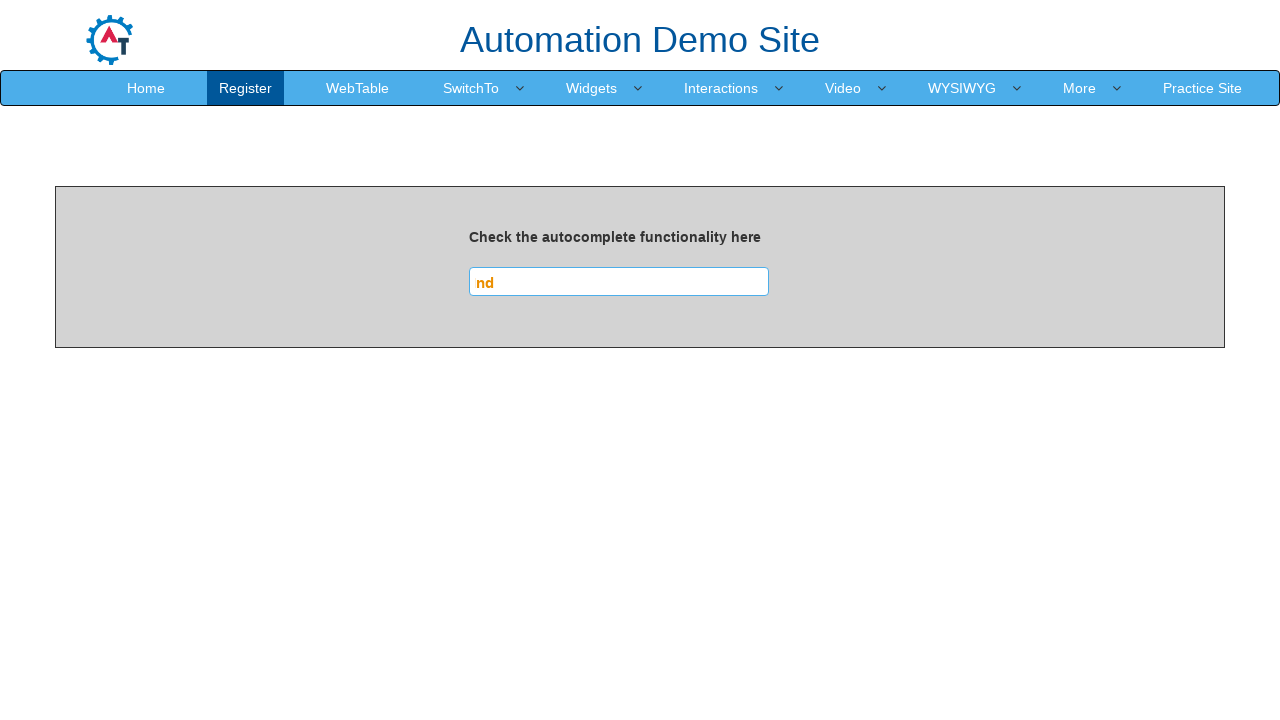

Autocomplete dropdown options appeared
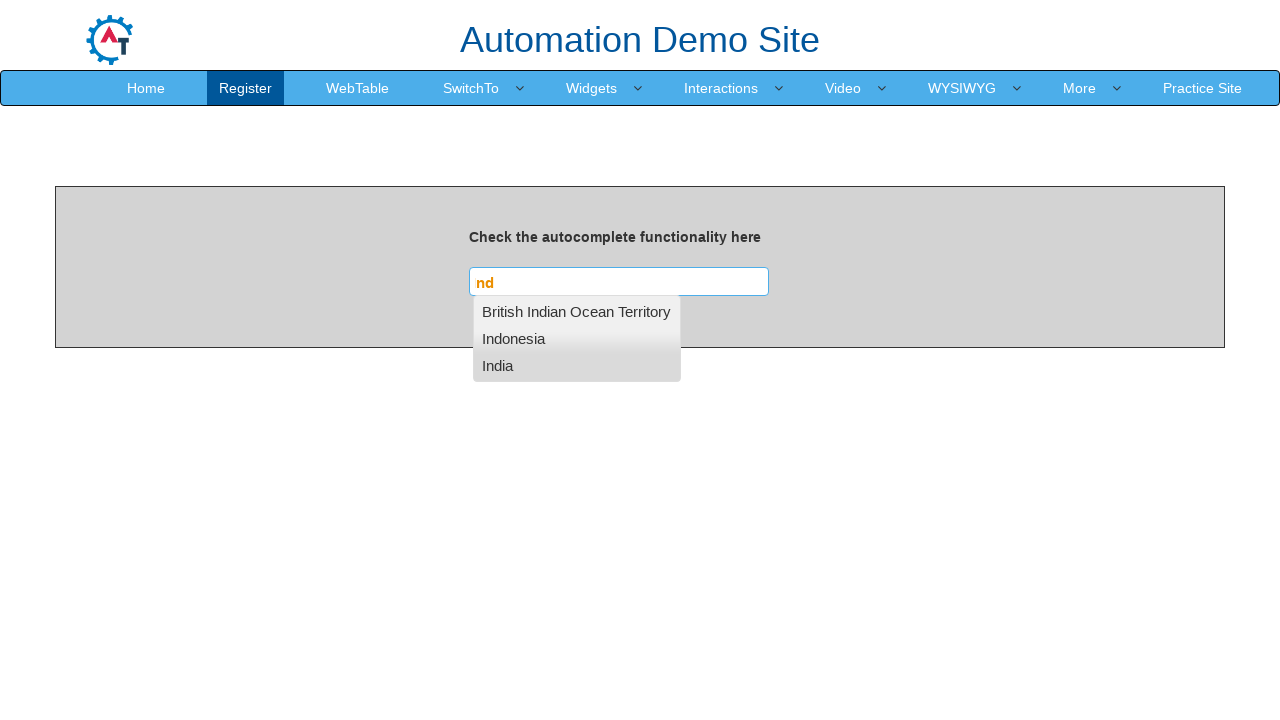

Retrieved all autocomplete option elements
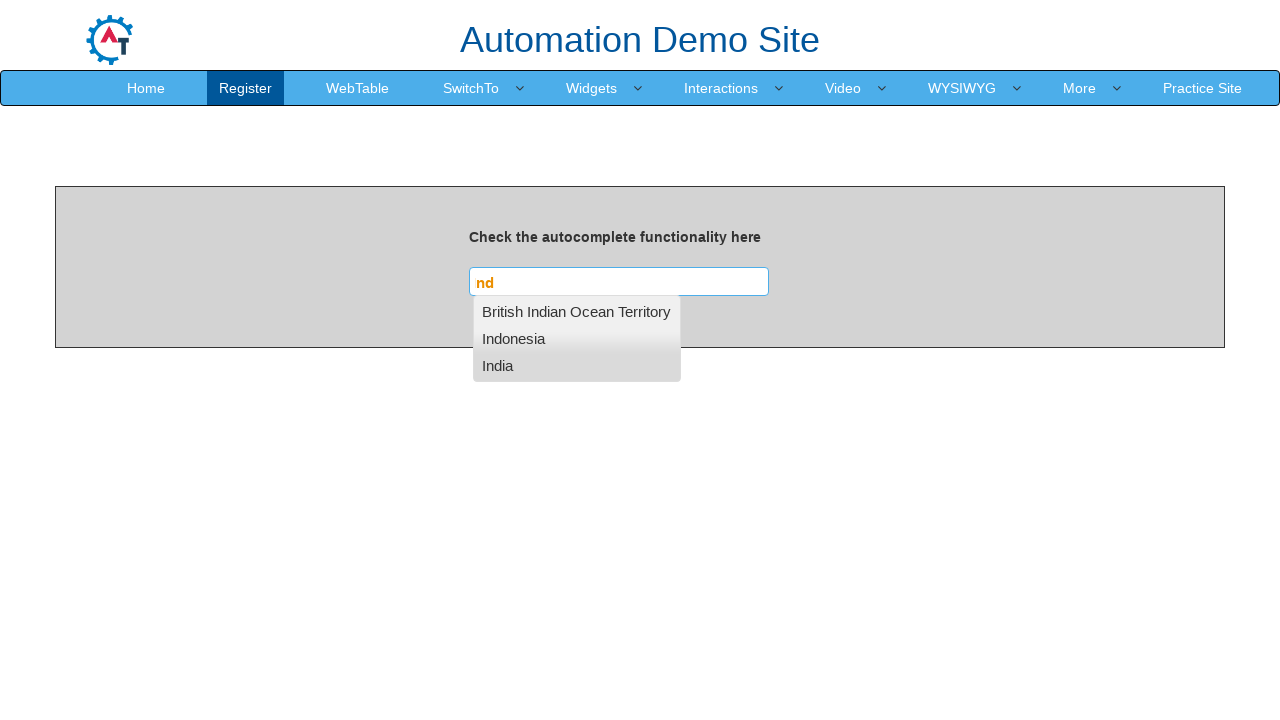

Clicked on 'India' option from autocomplete dropdown at (577, 365) on ul li a.ui-corner-all >> nth=2
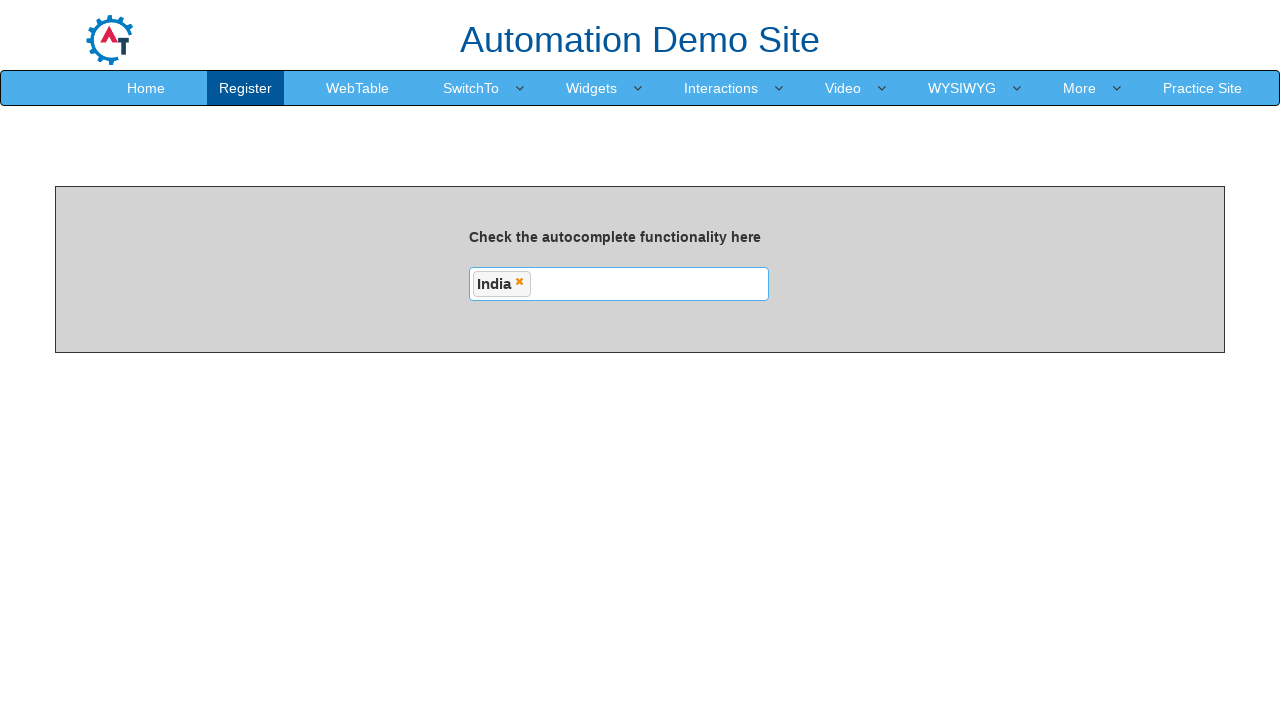

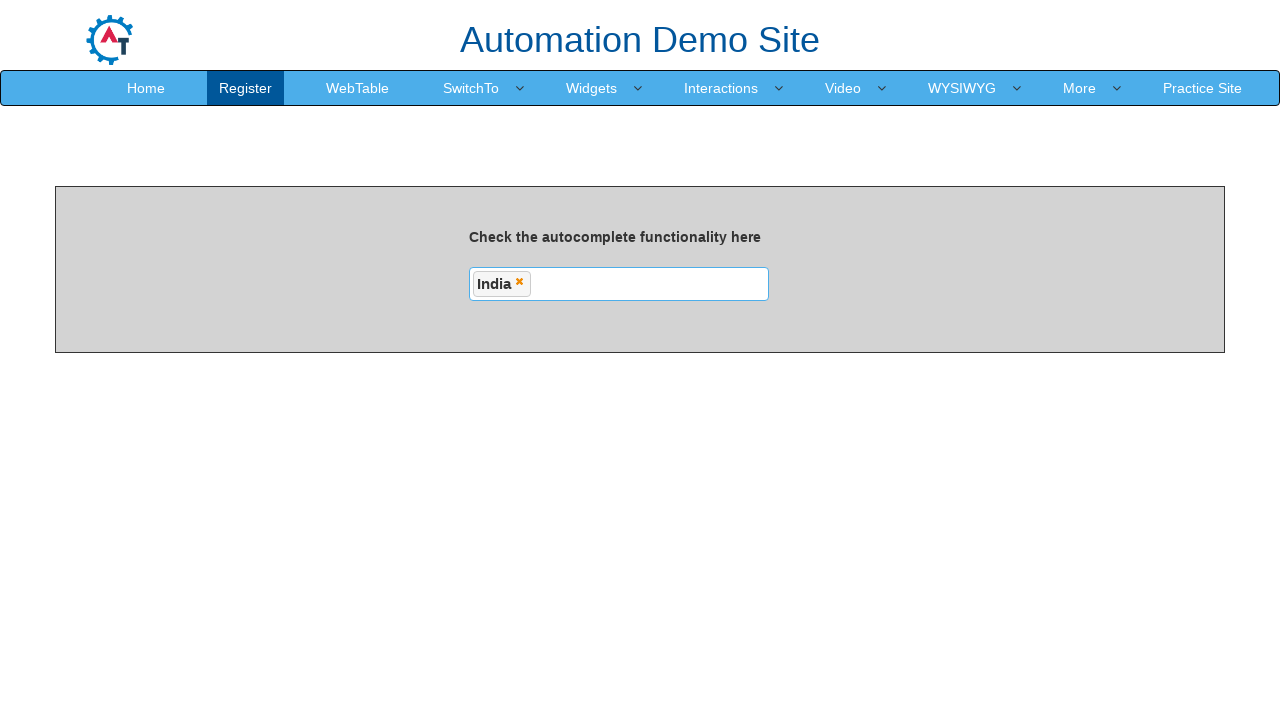